Tests the Macaulay Library search functionality by entering a bird name query, submitting the search, and then filtering results to show only audio media type.

Starting URL: https://www.macaulaylibrary.org/

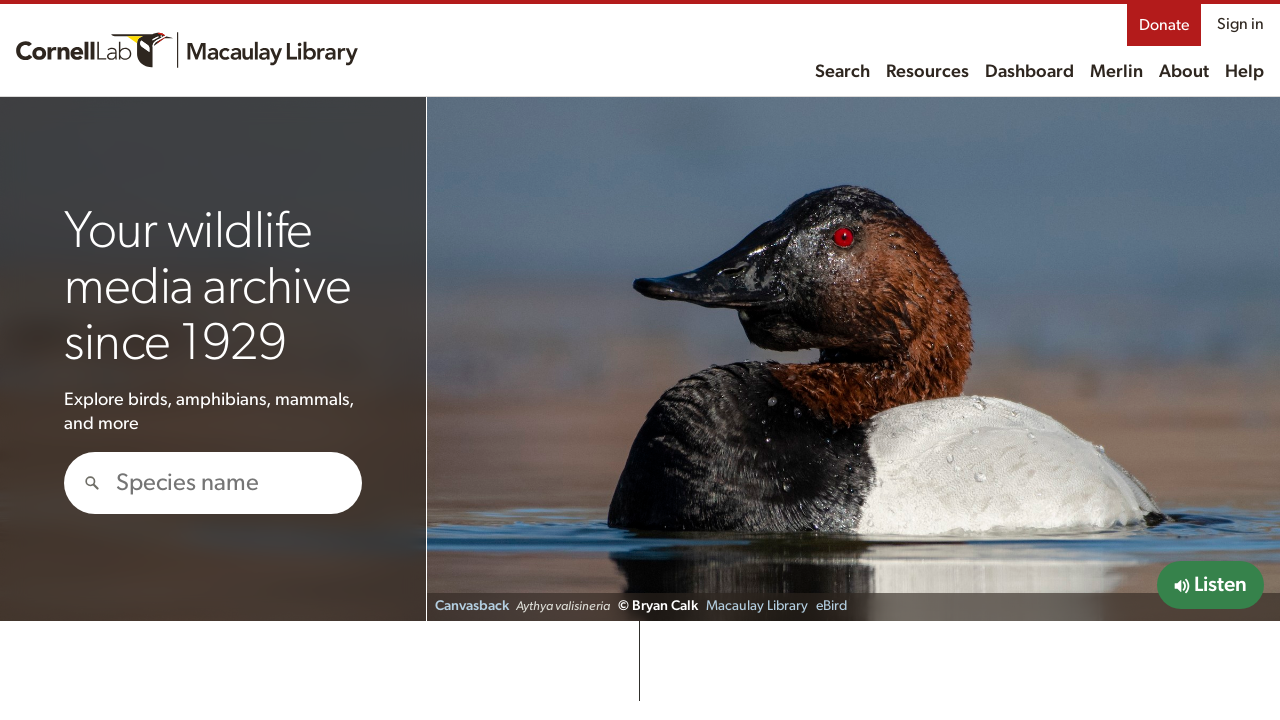

Filled search field with 'American Robin' on #hero-search
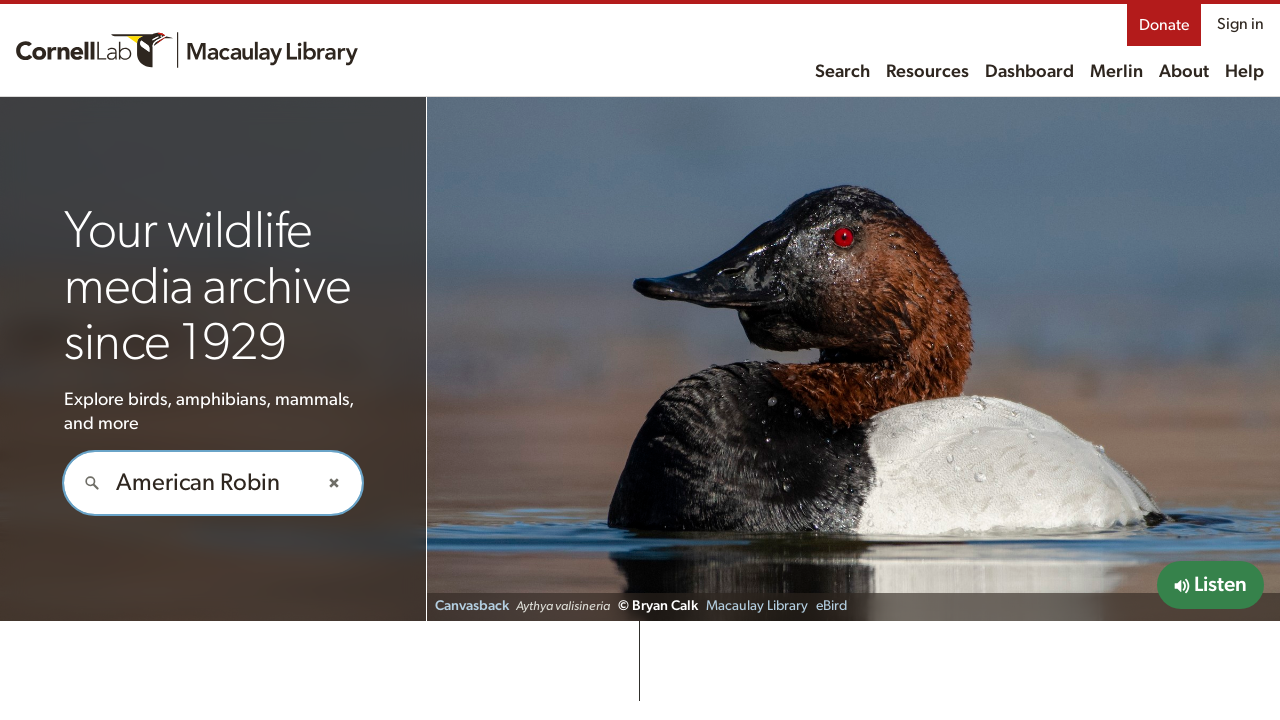

Waited 1 second for autocomplete to settle
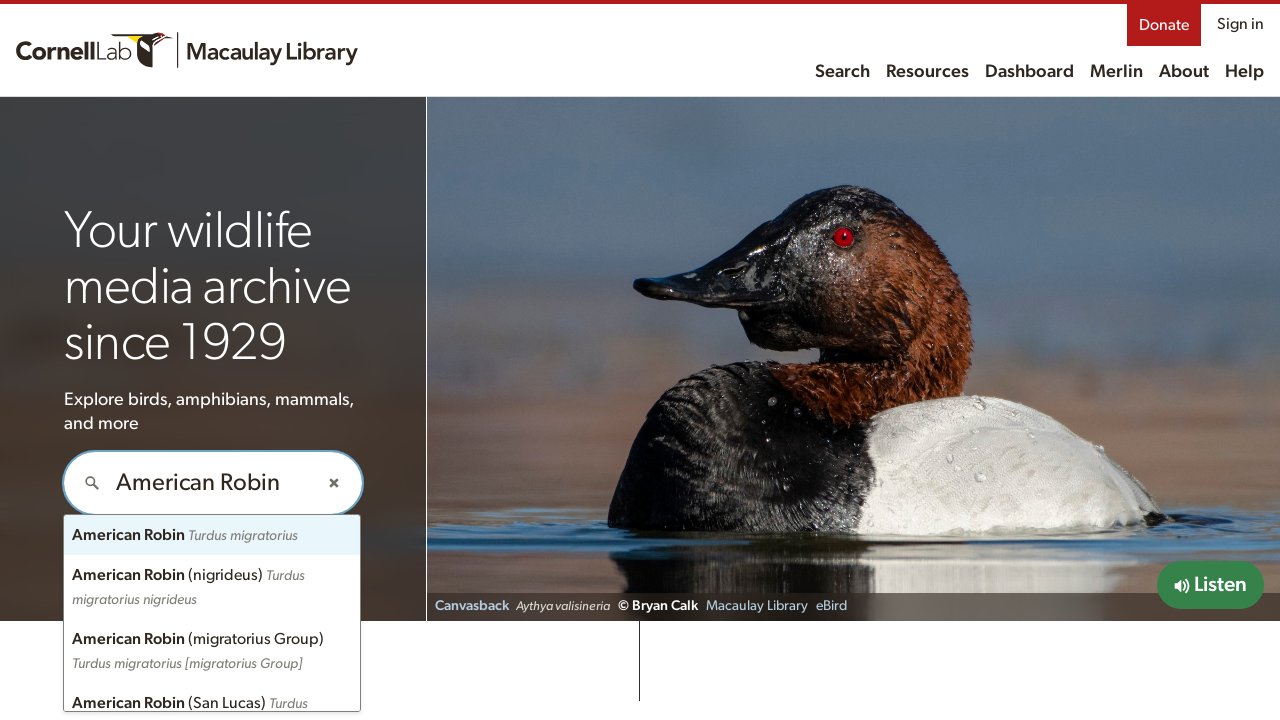

Pressed Enter to submit search for American Robin on #hero-search
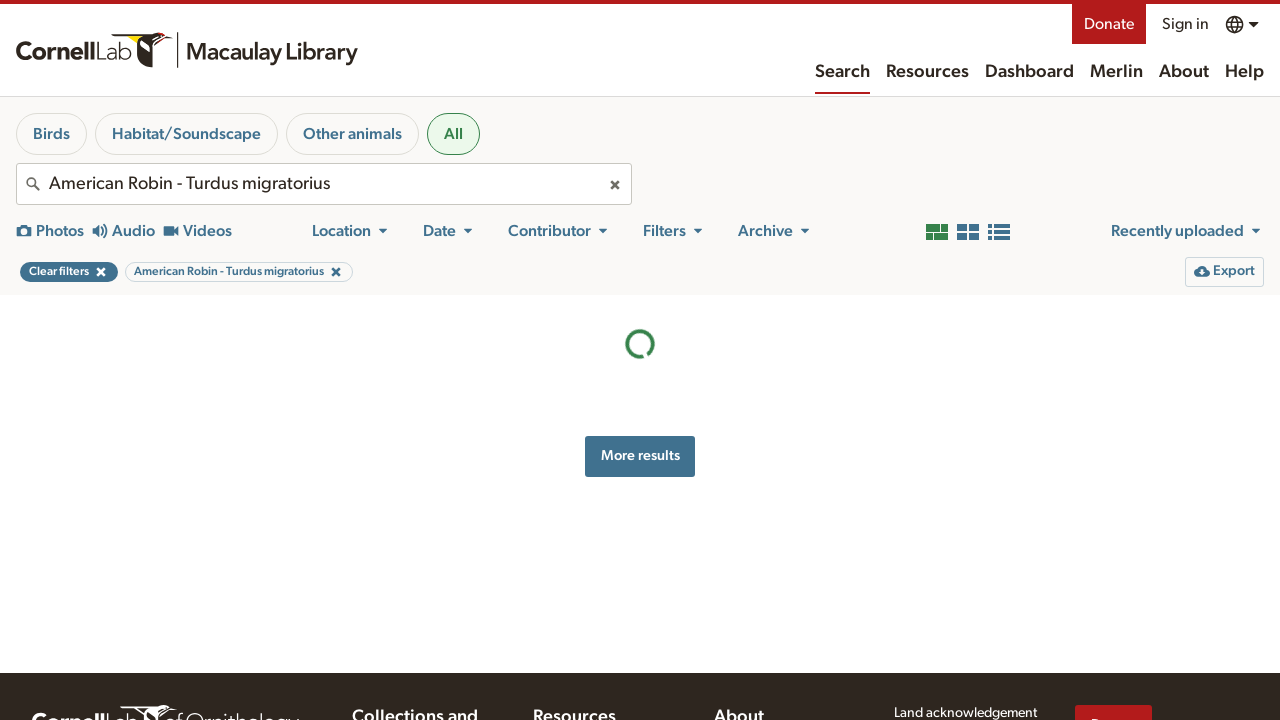

Search results page loaded with networkidle state
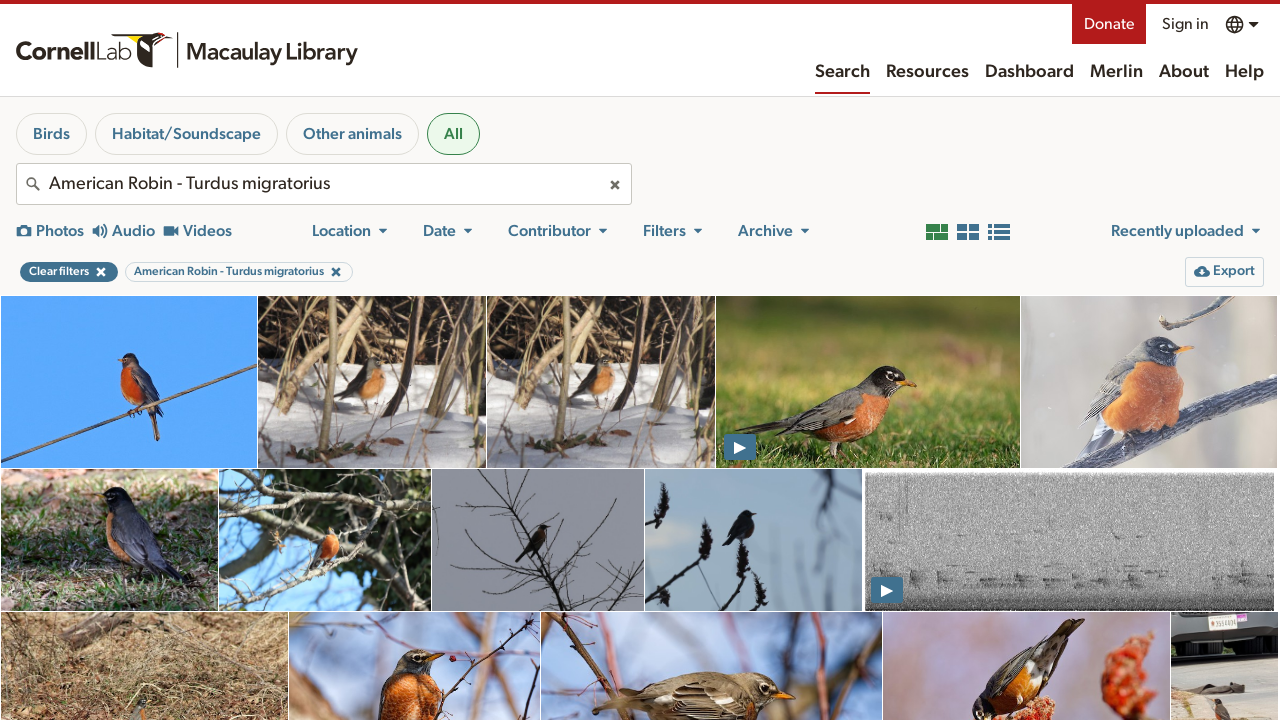

Modified URL to add mediaType=a filter for audio results
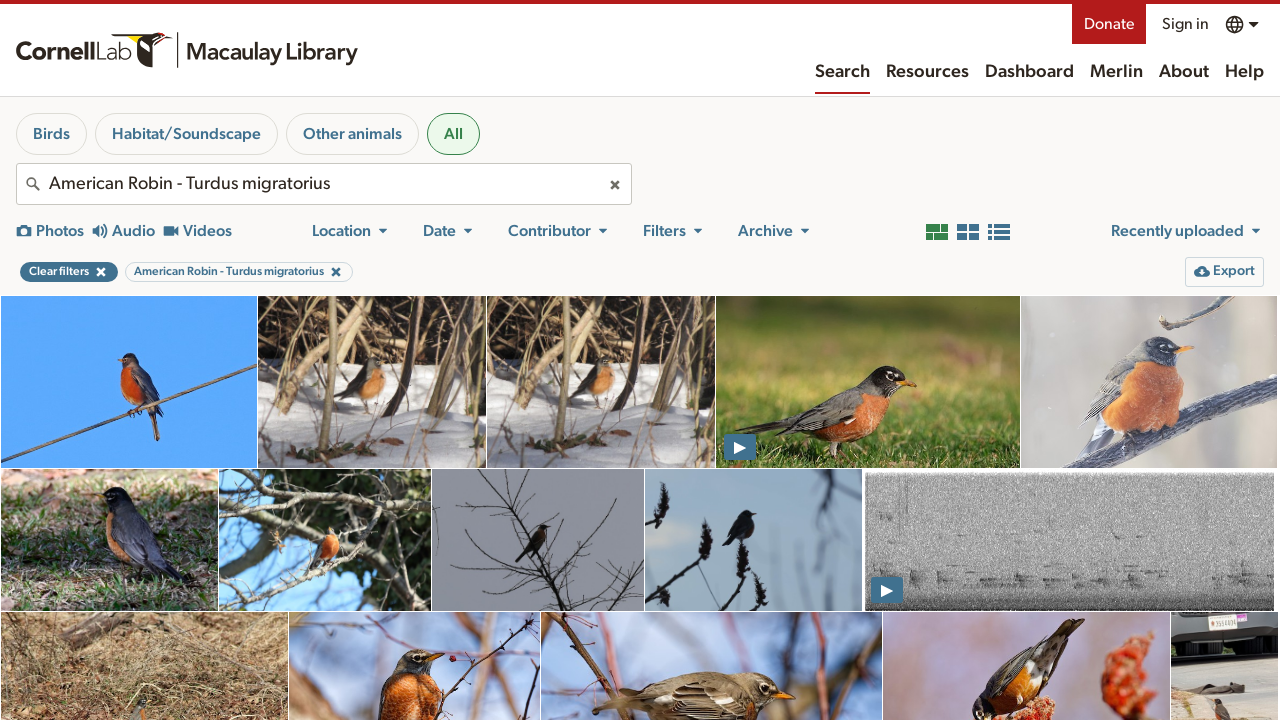

Navigated to filtered URL with audio media type filter
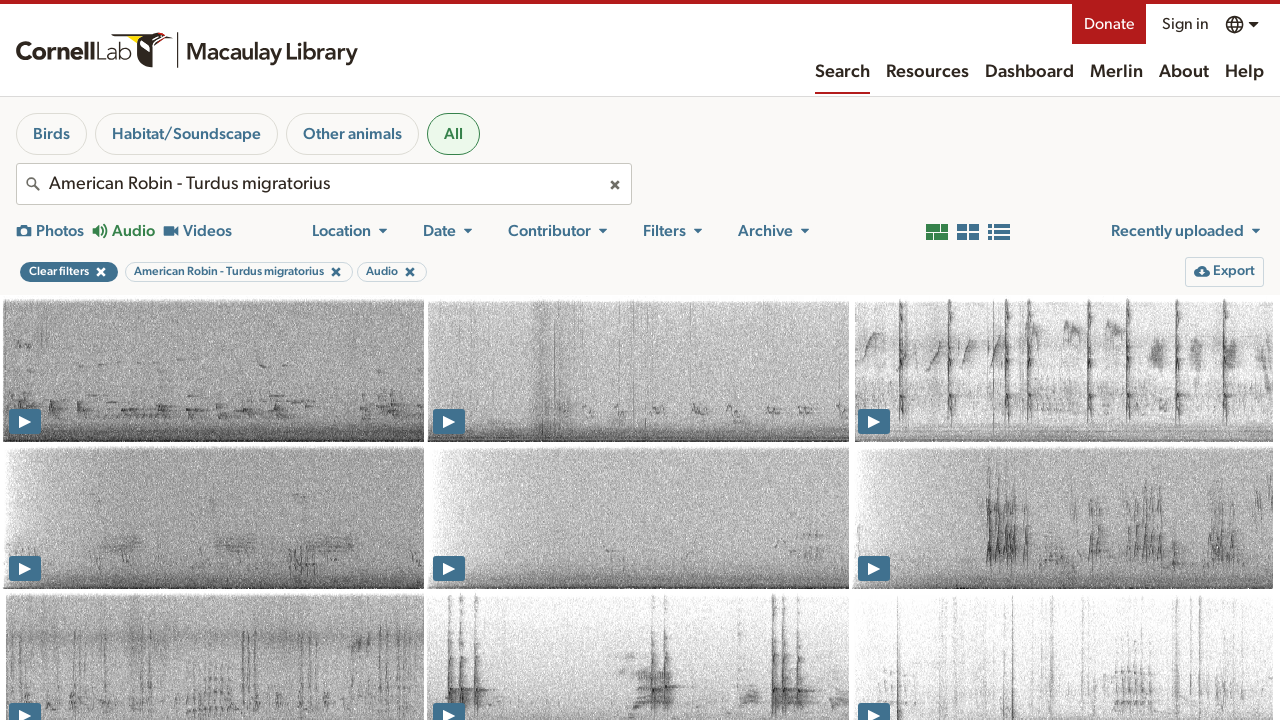

Results gallery with audio media type filter loaded
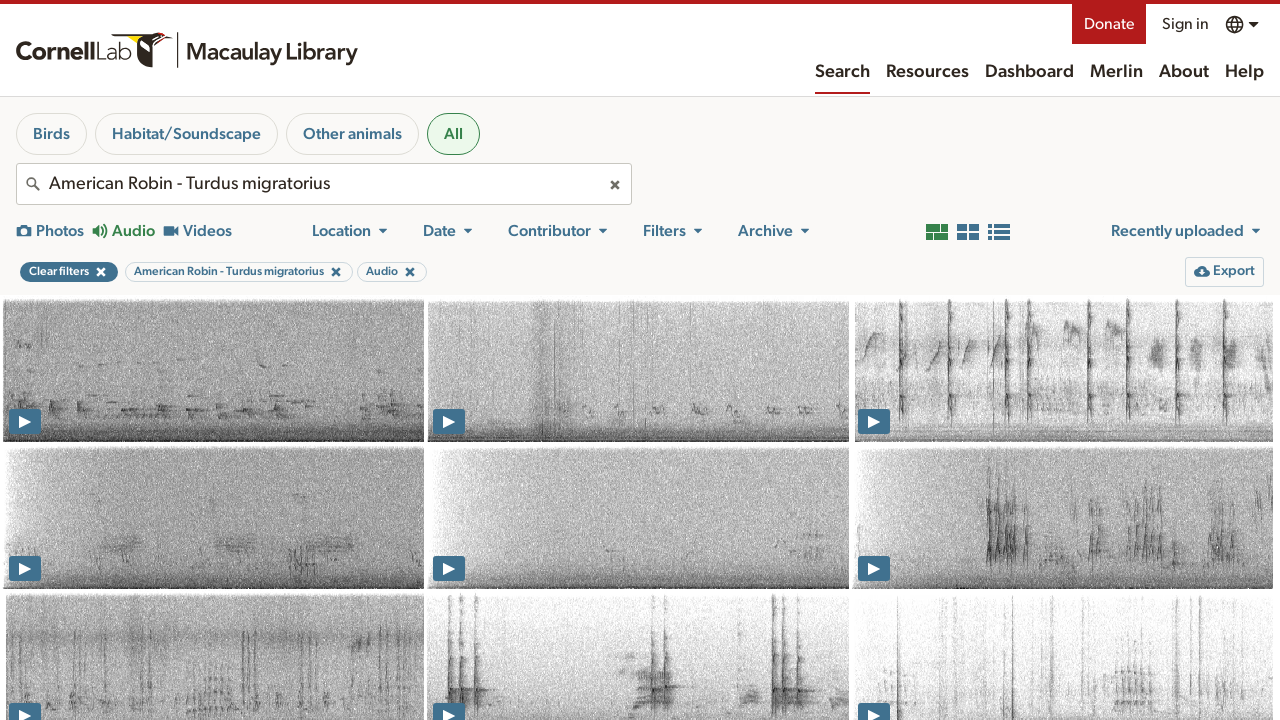

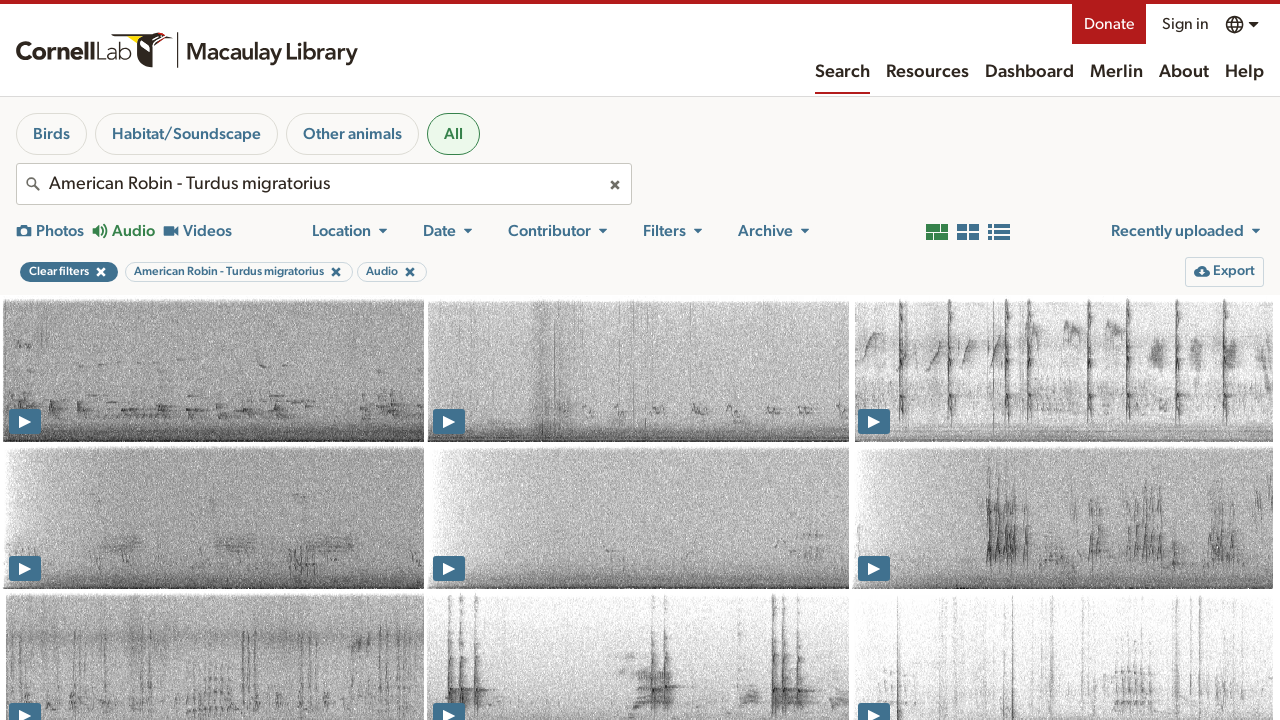